Navigates through multiple pages of the quotes website to verify pagination works

Starting URL: http://quotes.toscrape.com/page/1/

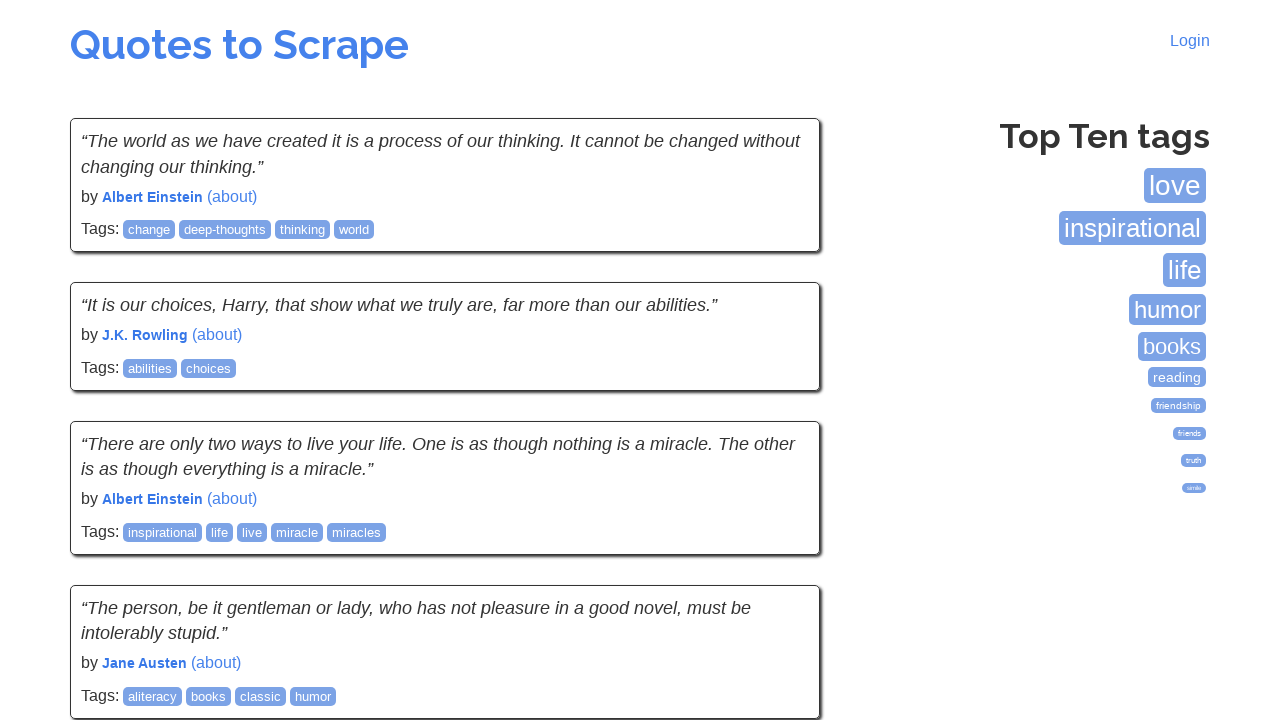

First page loaded with quotes visible
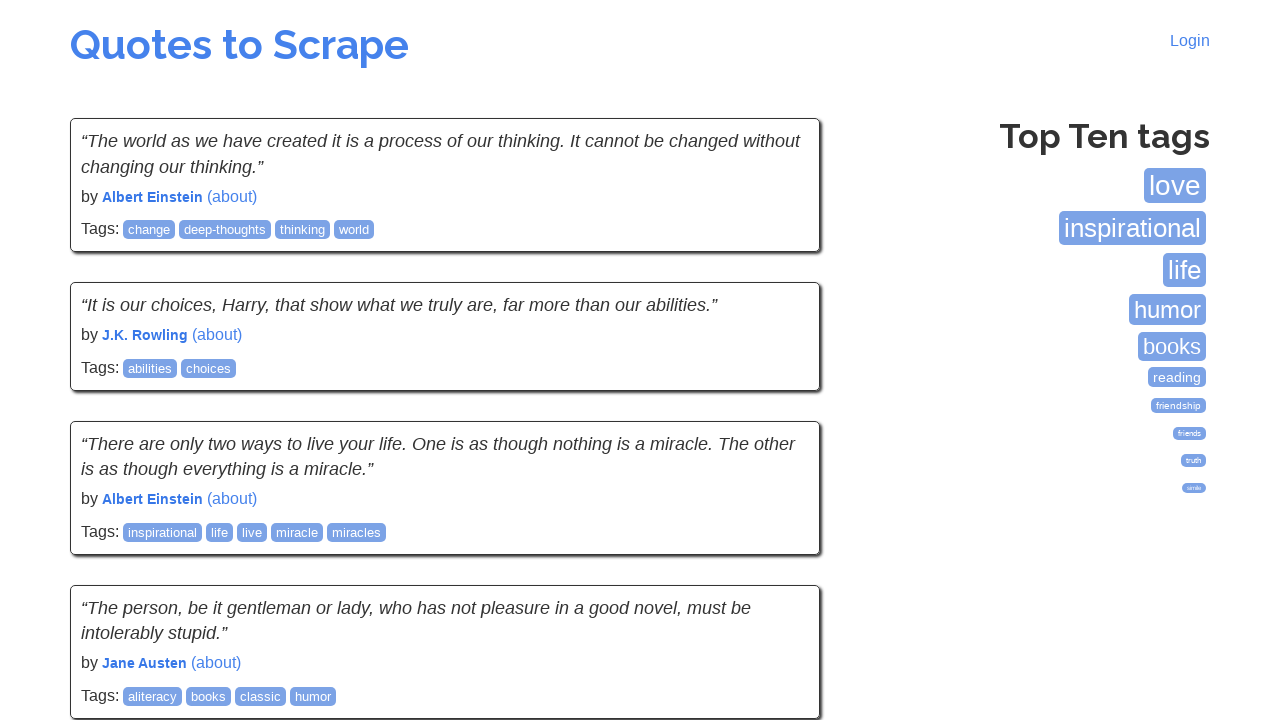

Navigated to page 2 of quotes website
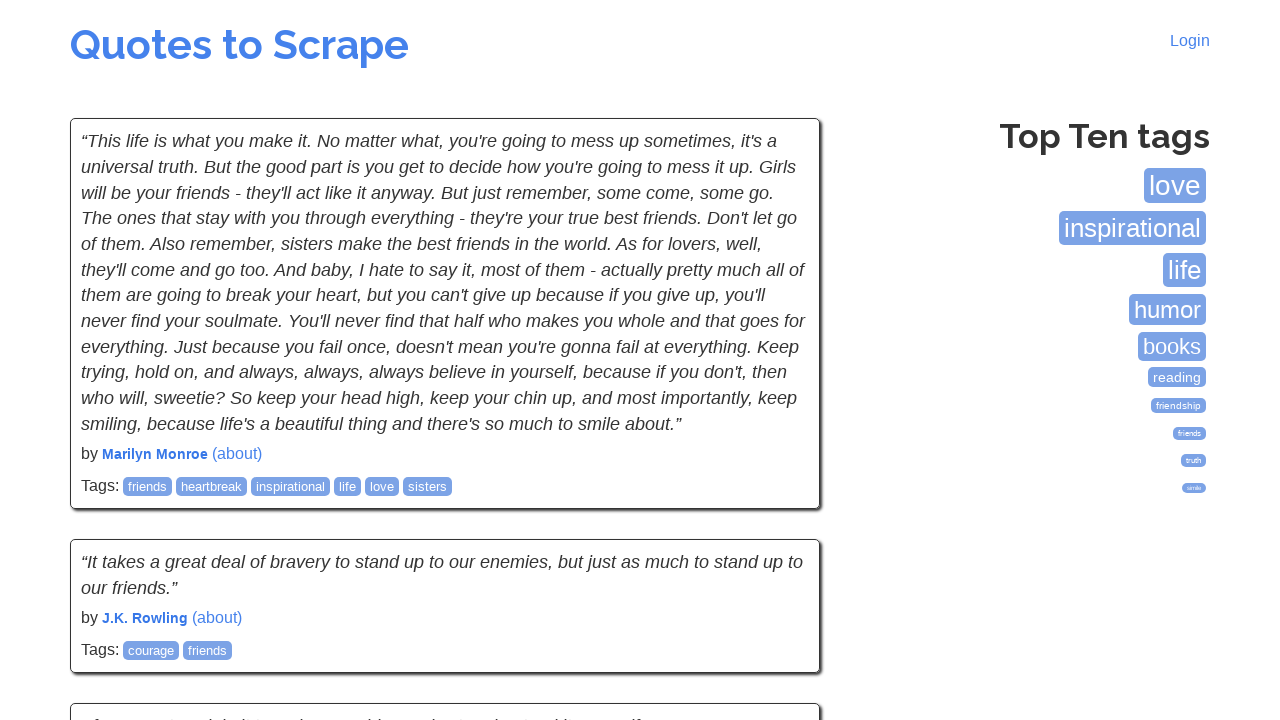

Page 2 loaded with quotes visible
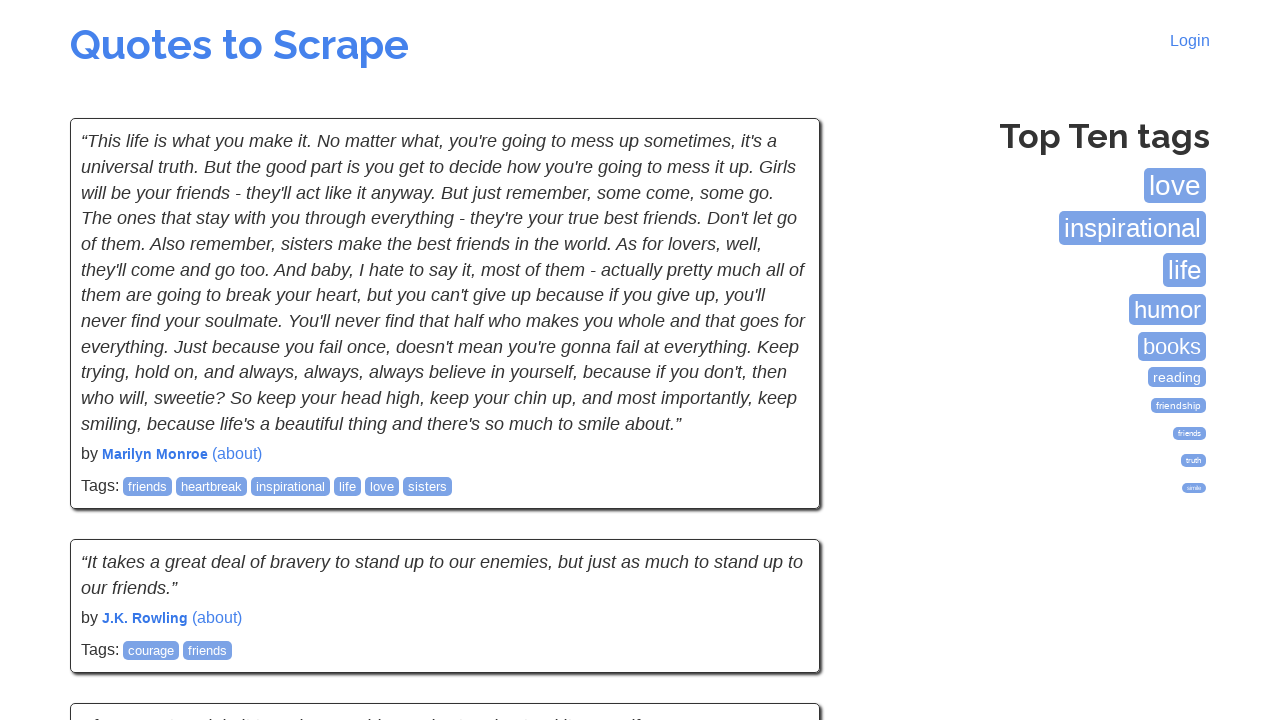

Navigated to page 3 of quotes website
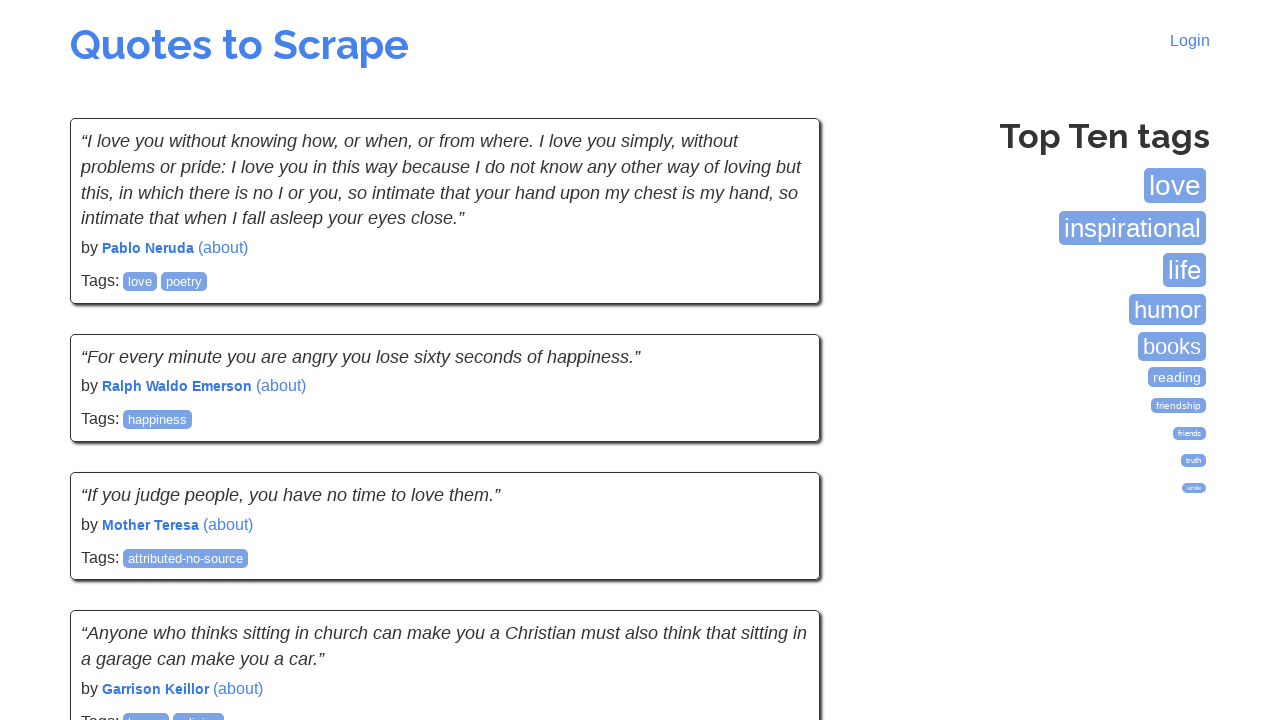

Page 3 loaded with quotes visible
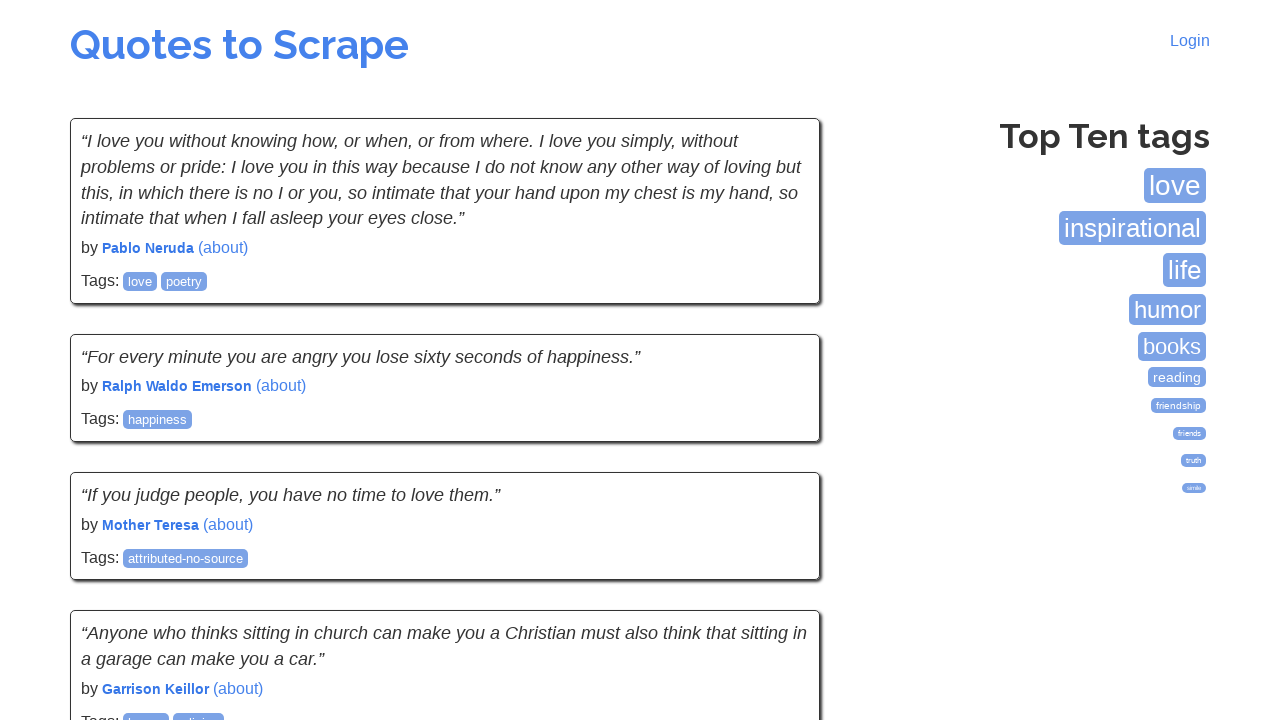

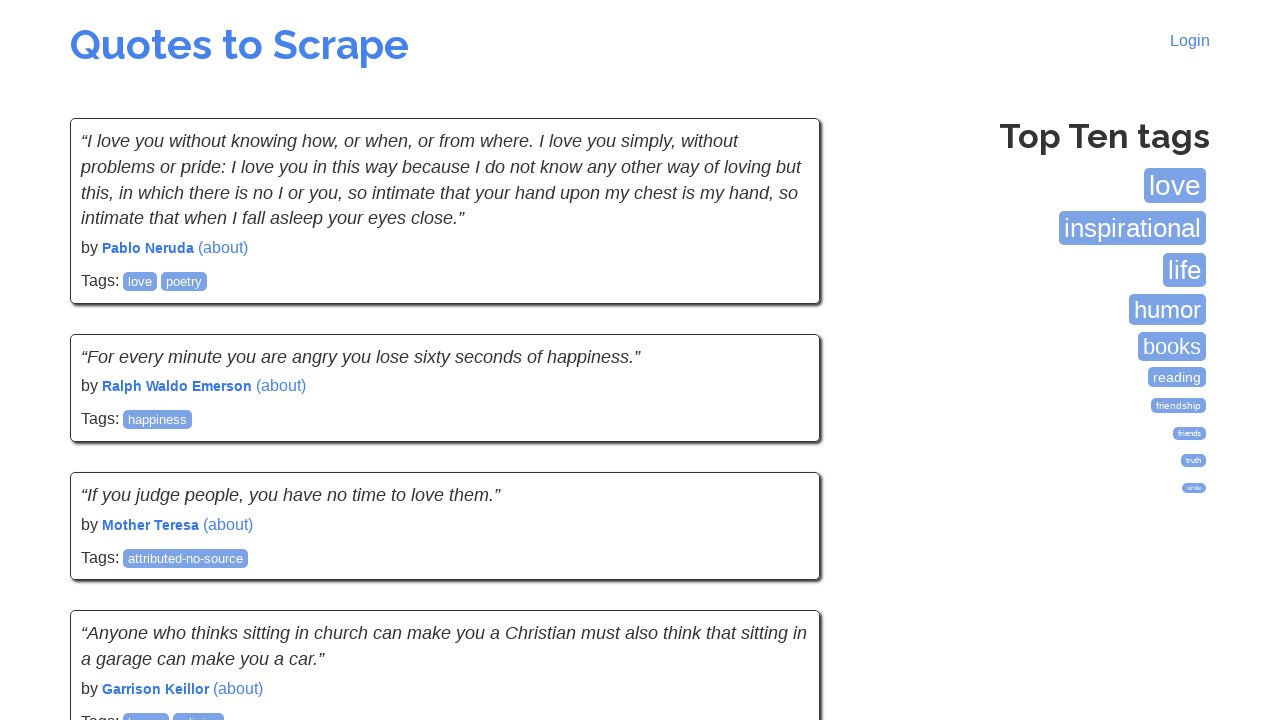